Tests error message validation when attempting to login without username but with password

Starting URL: https://www.saucedemo.com/

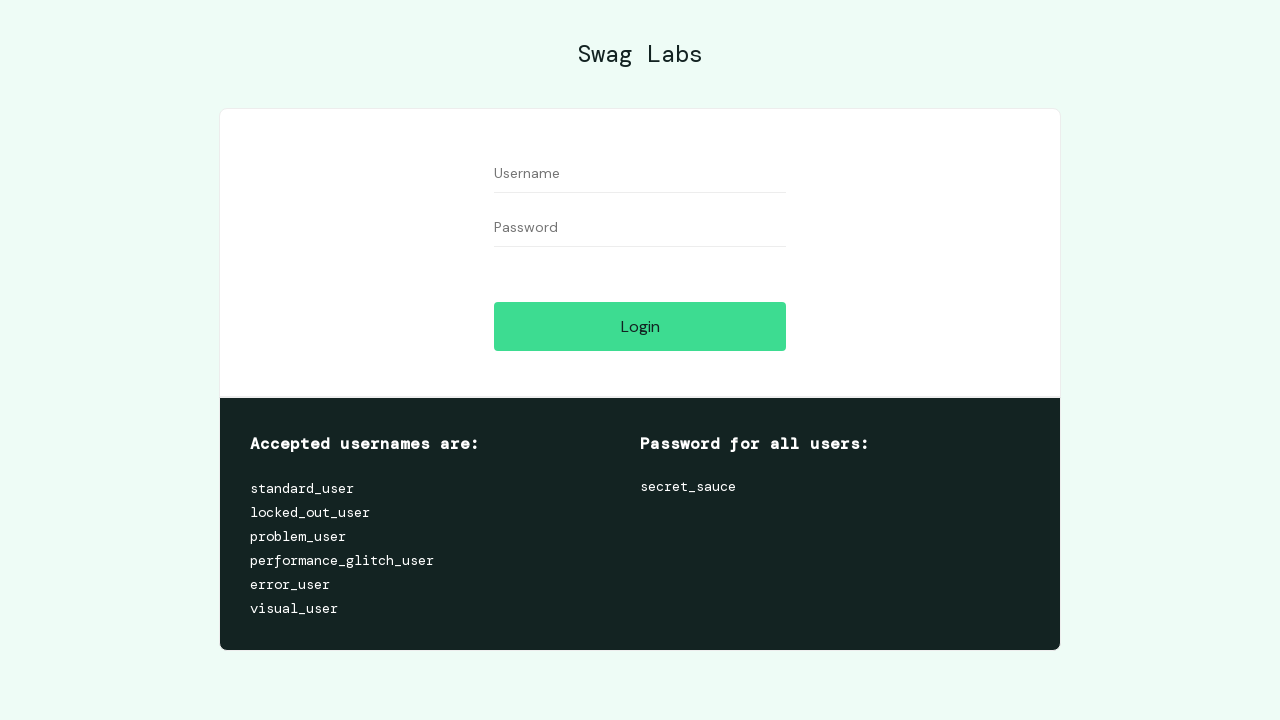

Left username field empty on #user-name
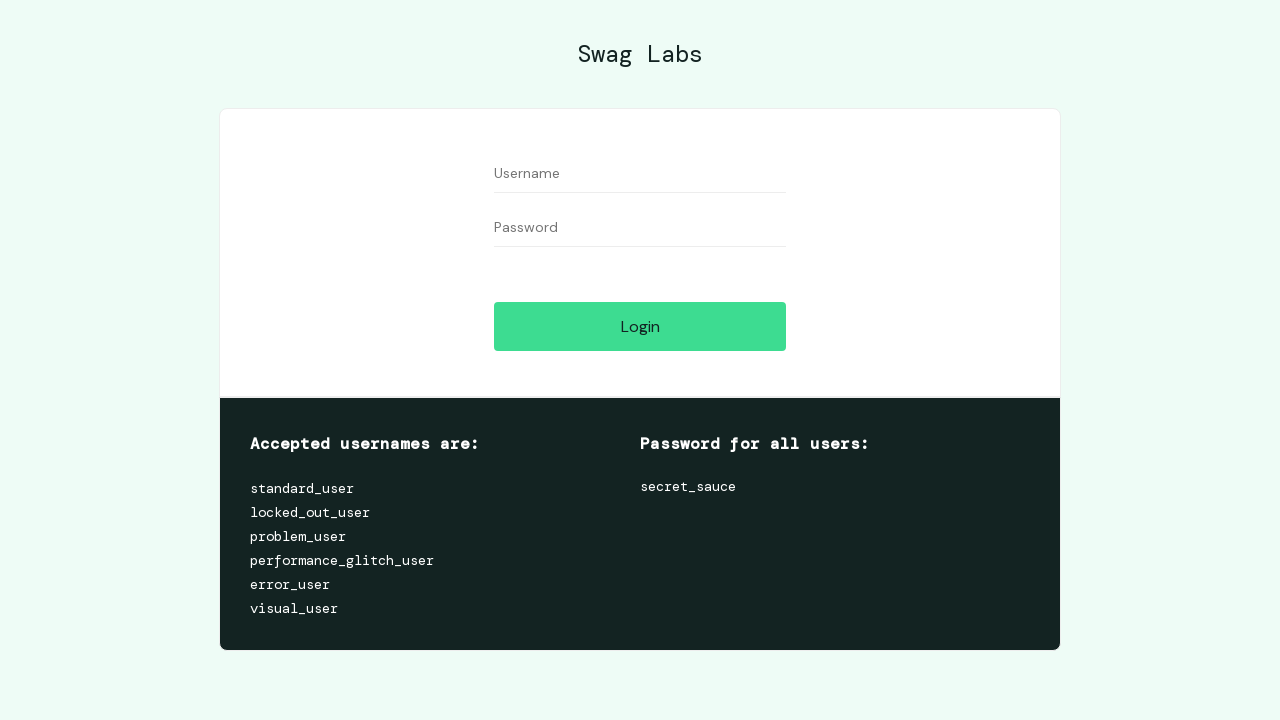

Filled password field with 'parole' on #password
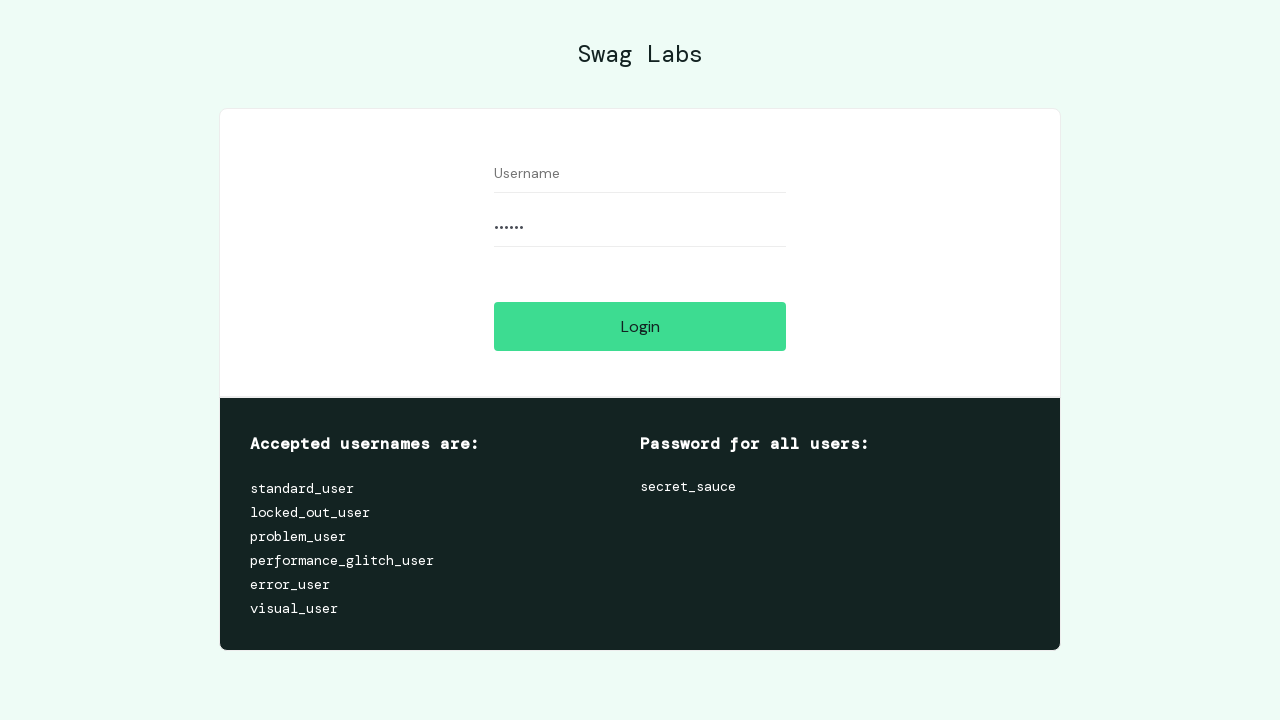

Clicked login button at (640, 326) on #login-button
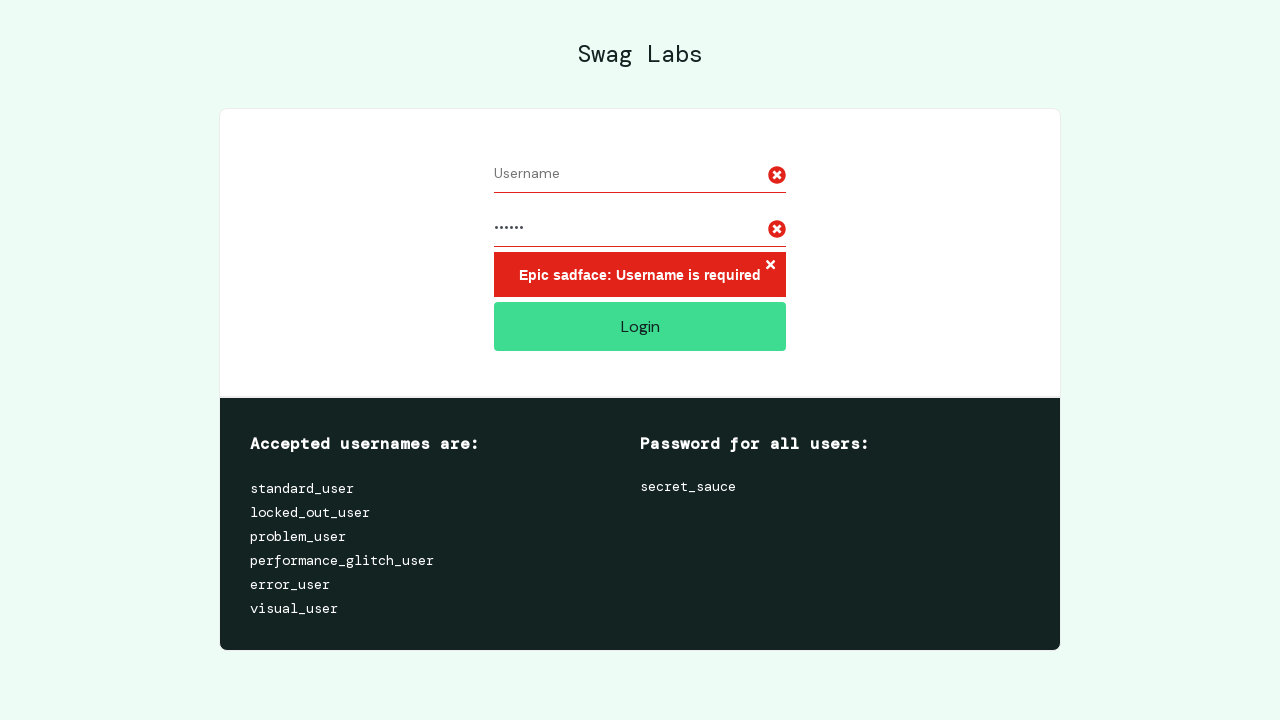

Error message appeared after attempting login without username
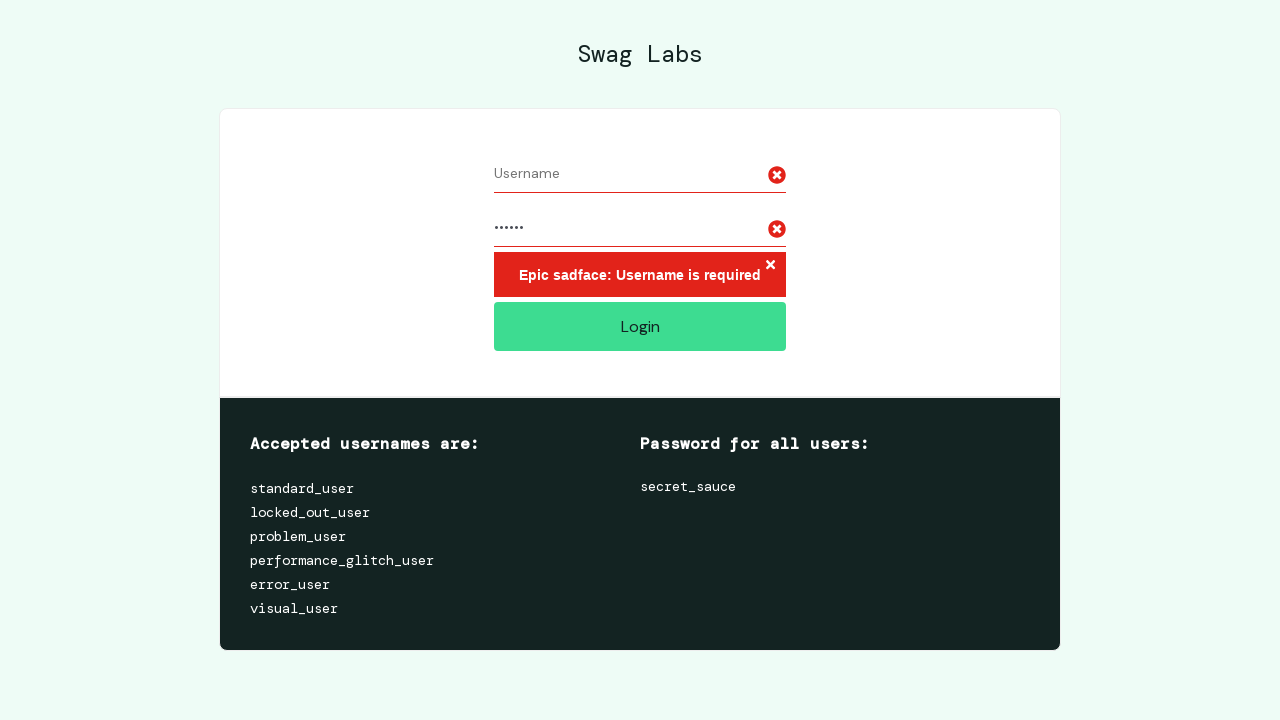

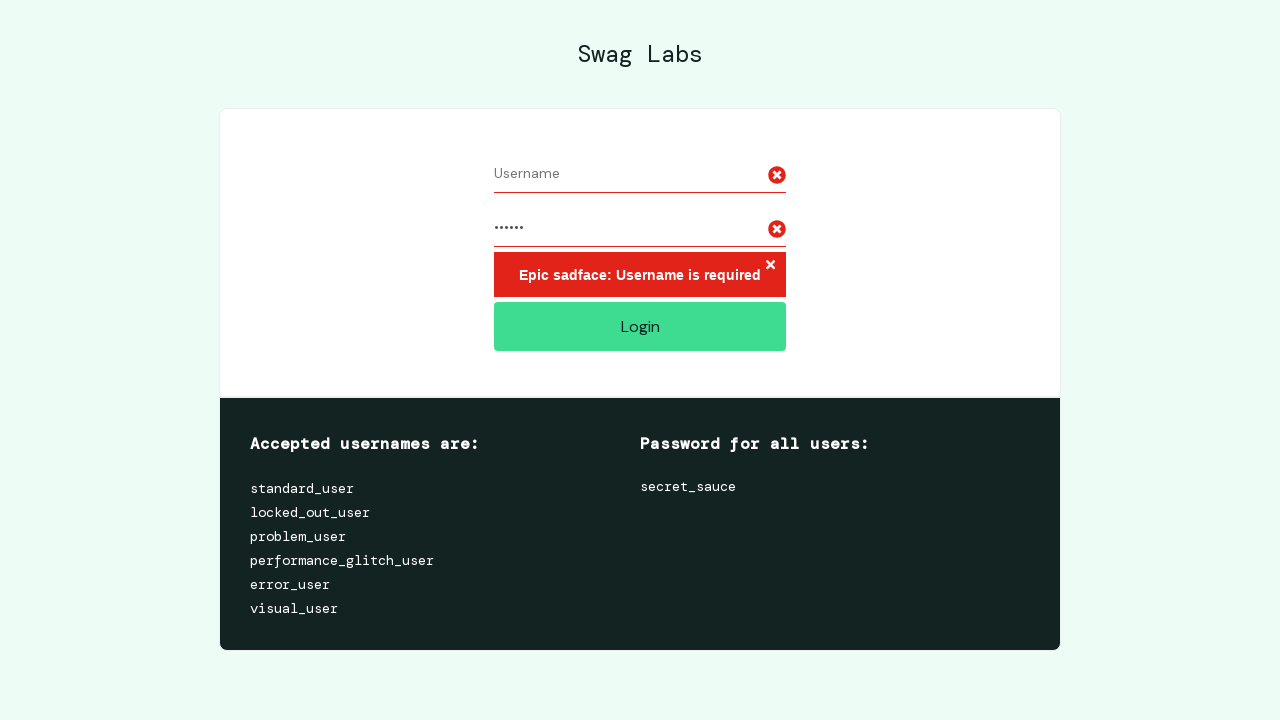